Tests keyboard input functionality by pressing various keys and typing text

Starting URL: https://the-internet.herokuapp.com

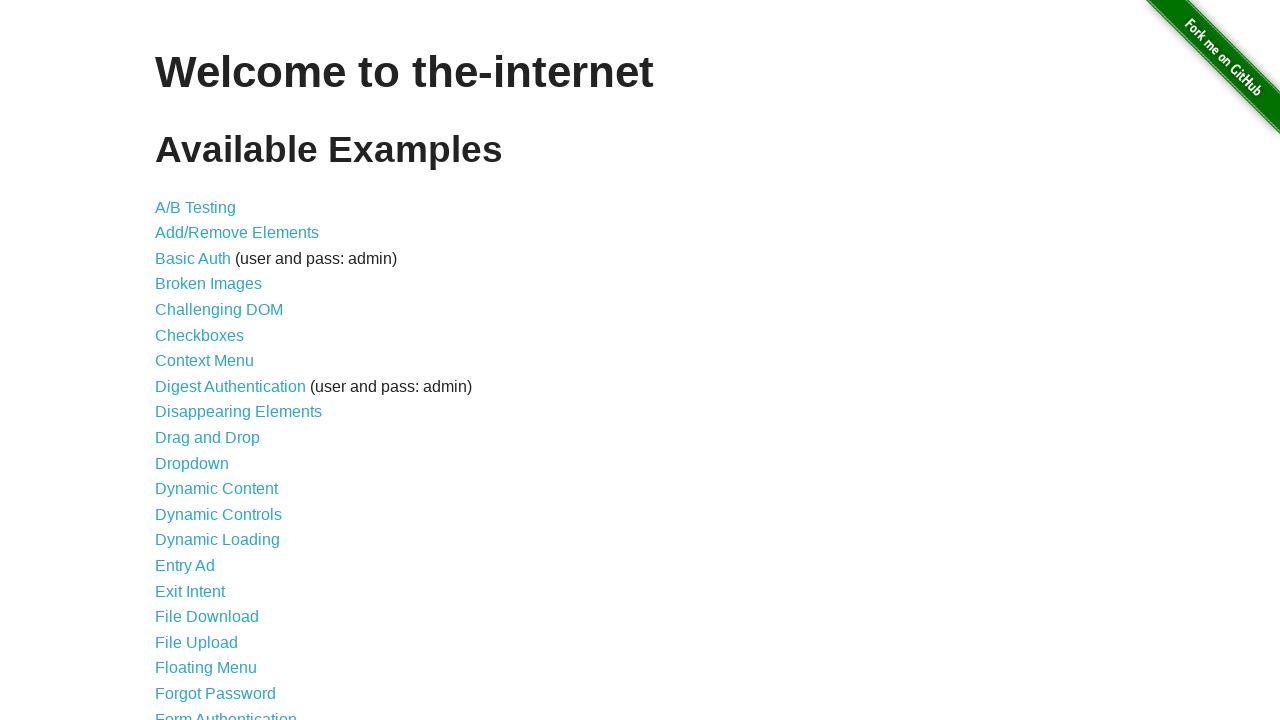

Clicked on 'Key Presses' link at (200, 360) on internal:role=link[name="Key Presses"i]
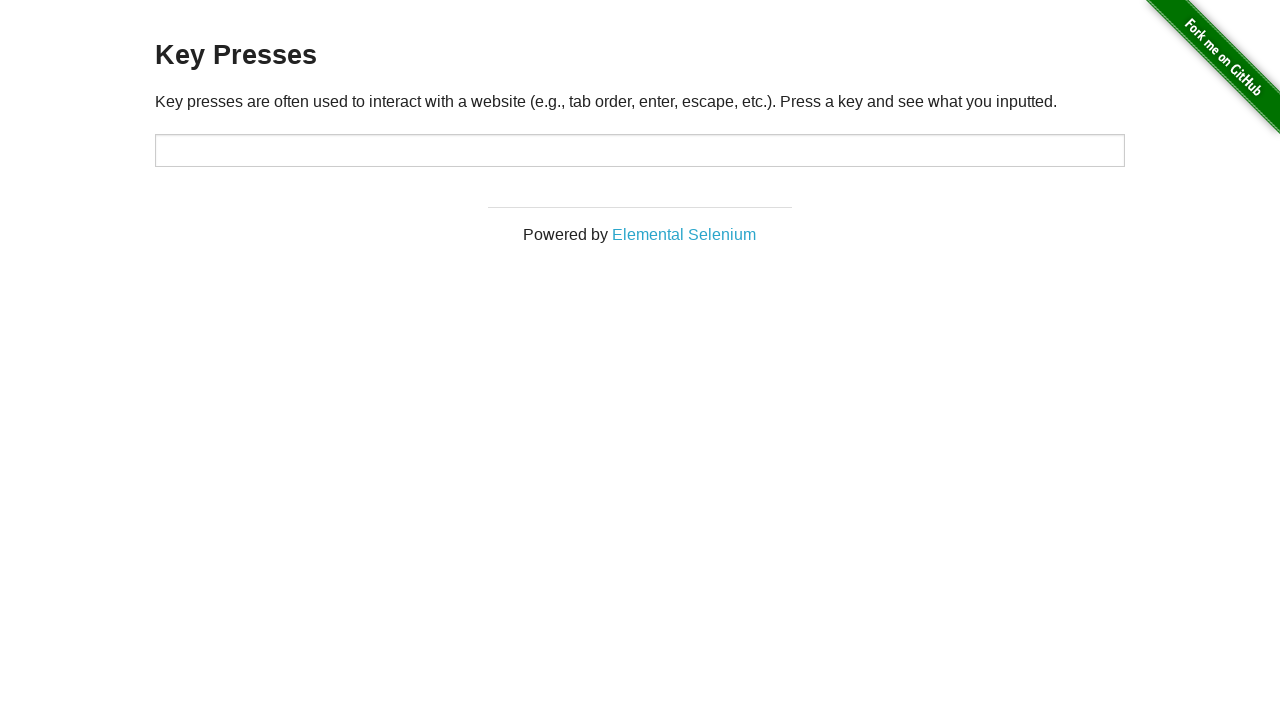

Target input field is loaded
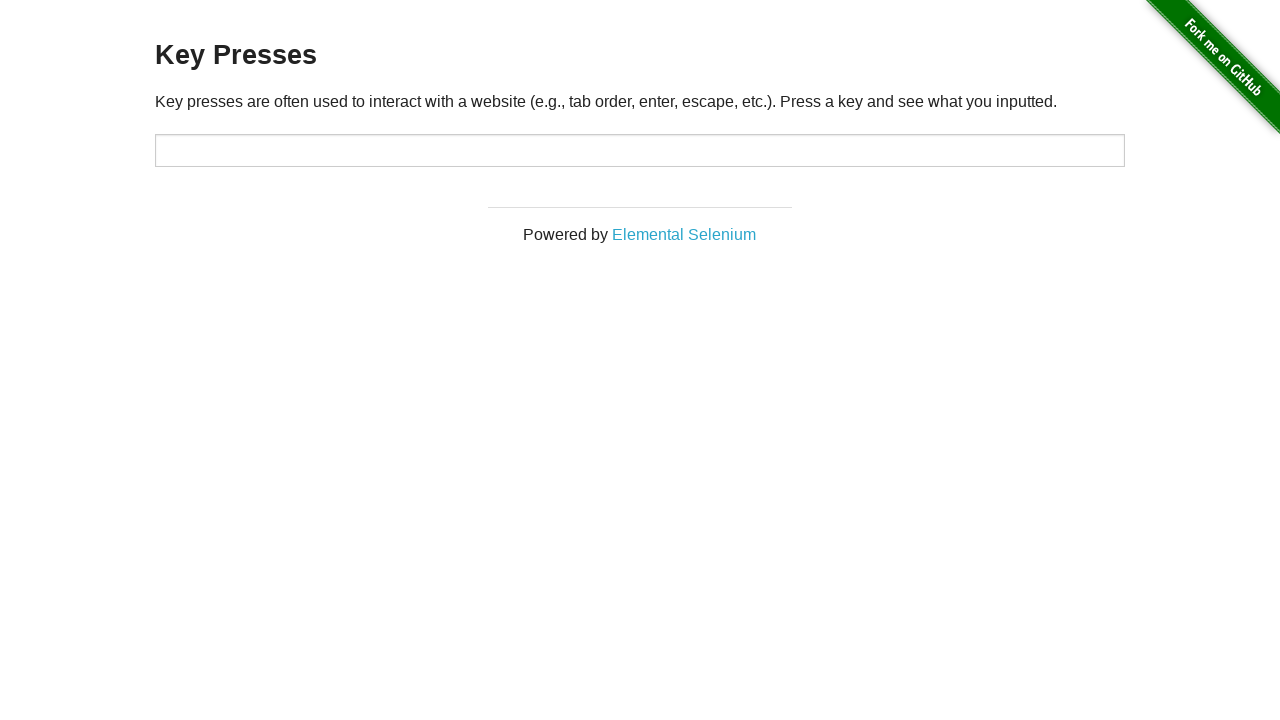

Pressed key 'a'
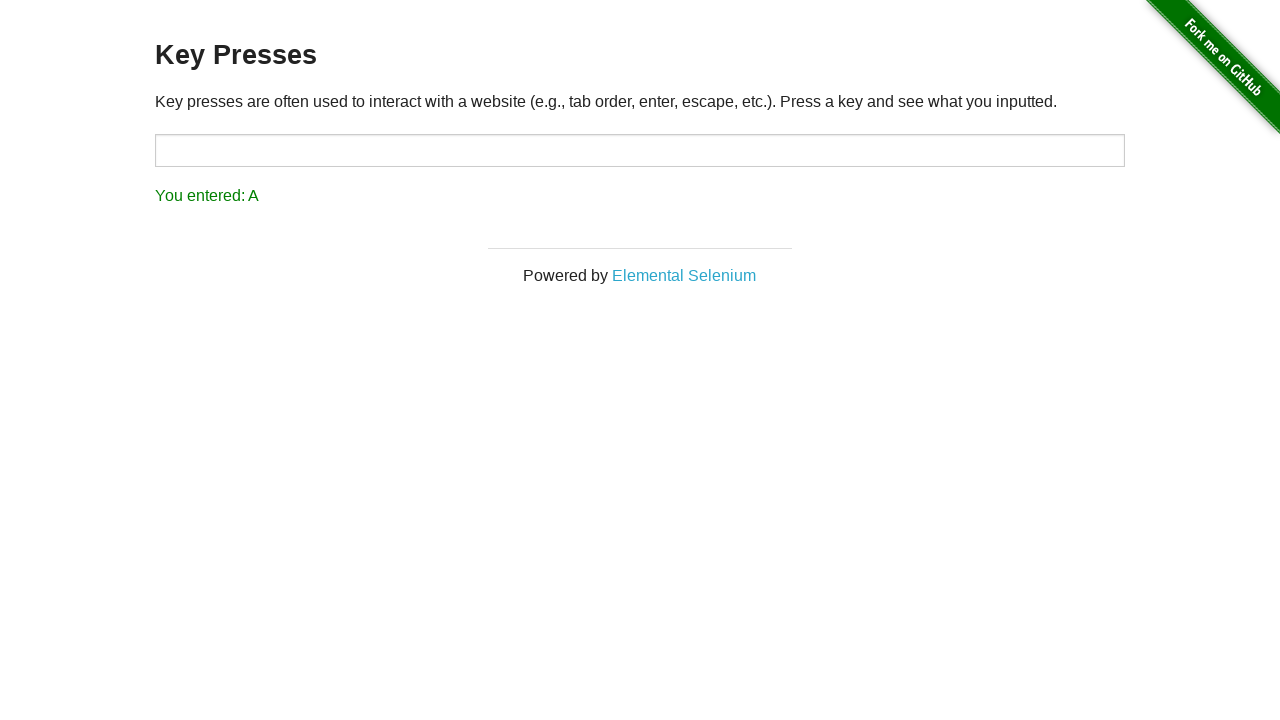

Pressed key 'A'
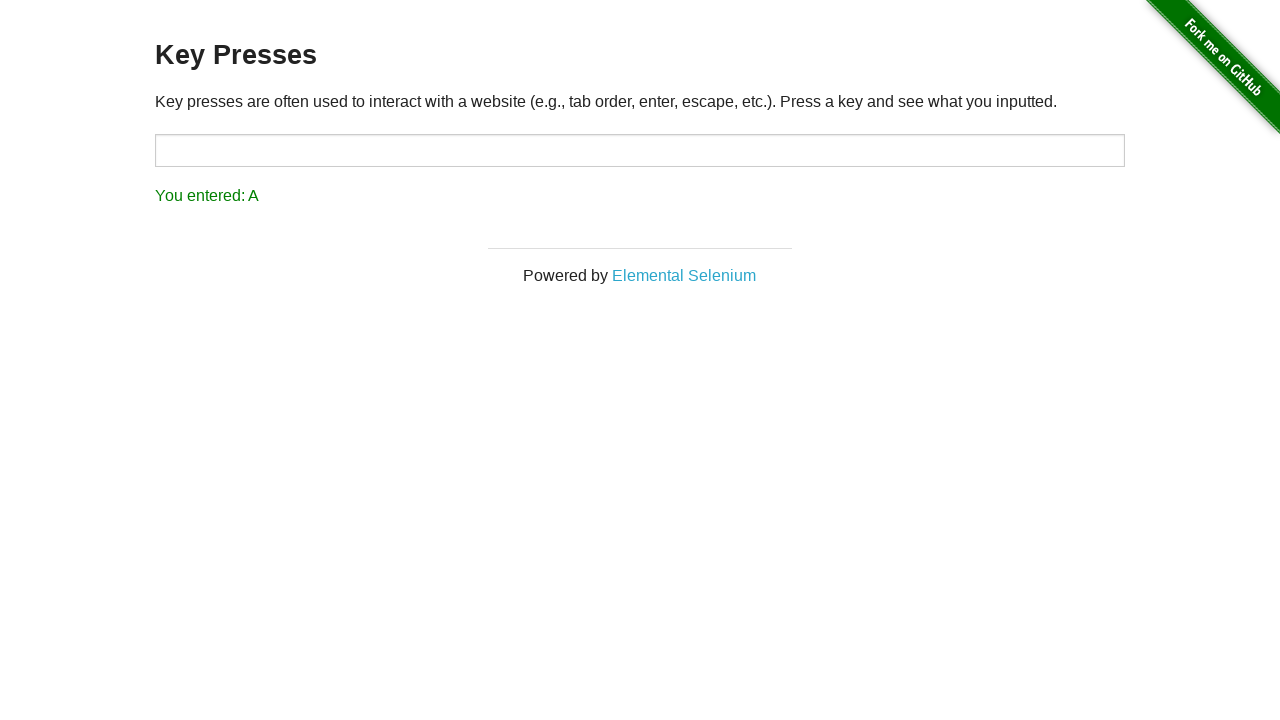

Pressed key '1'
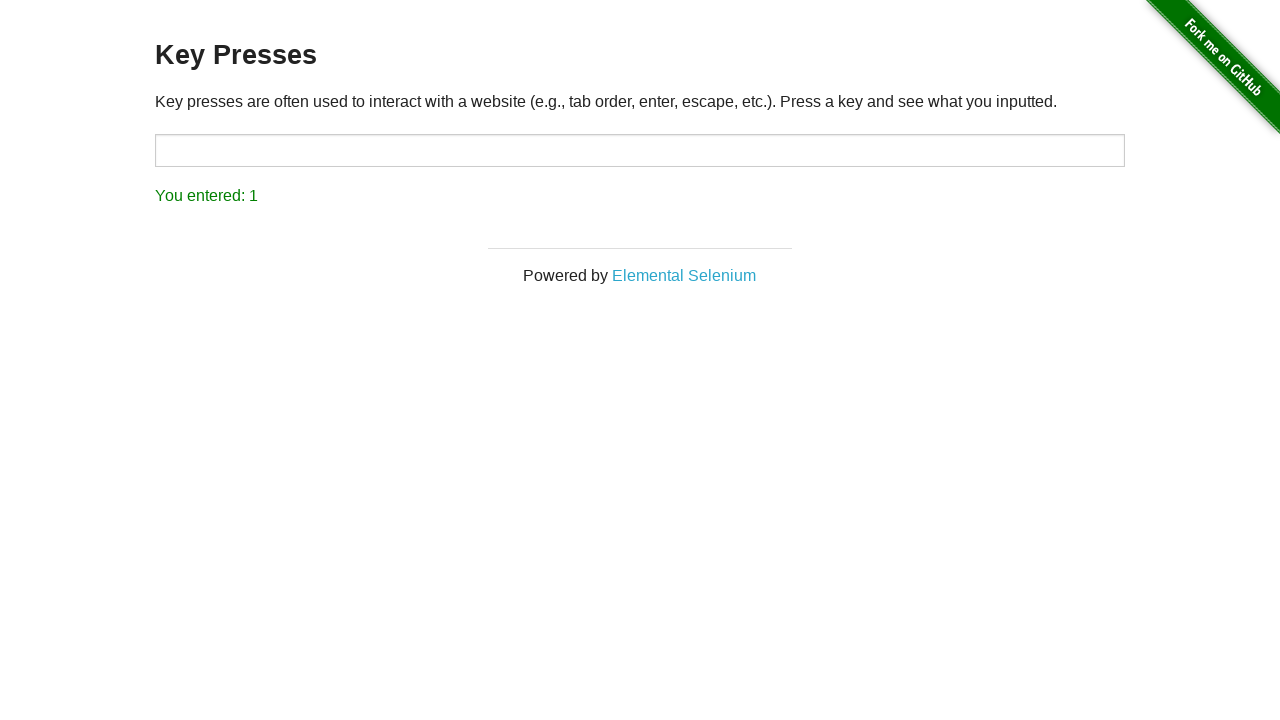

Pressed key 'F1'
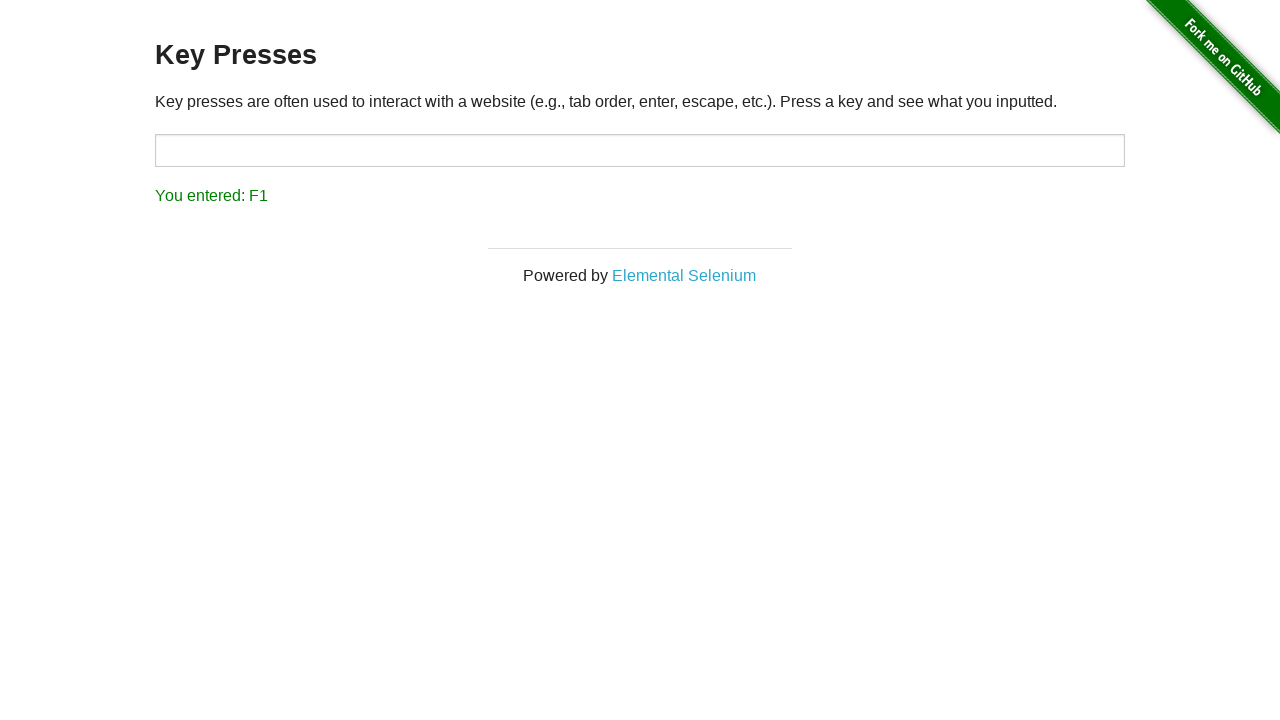

Pressed key 'Alt'
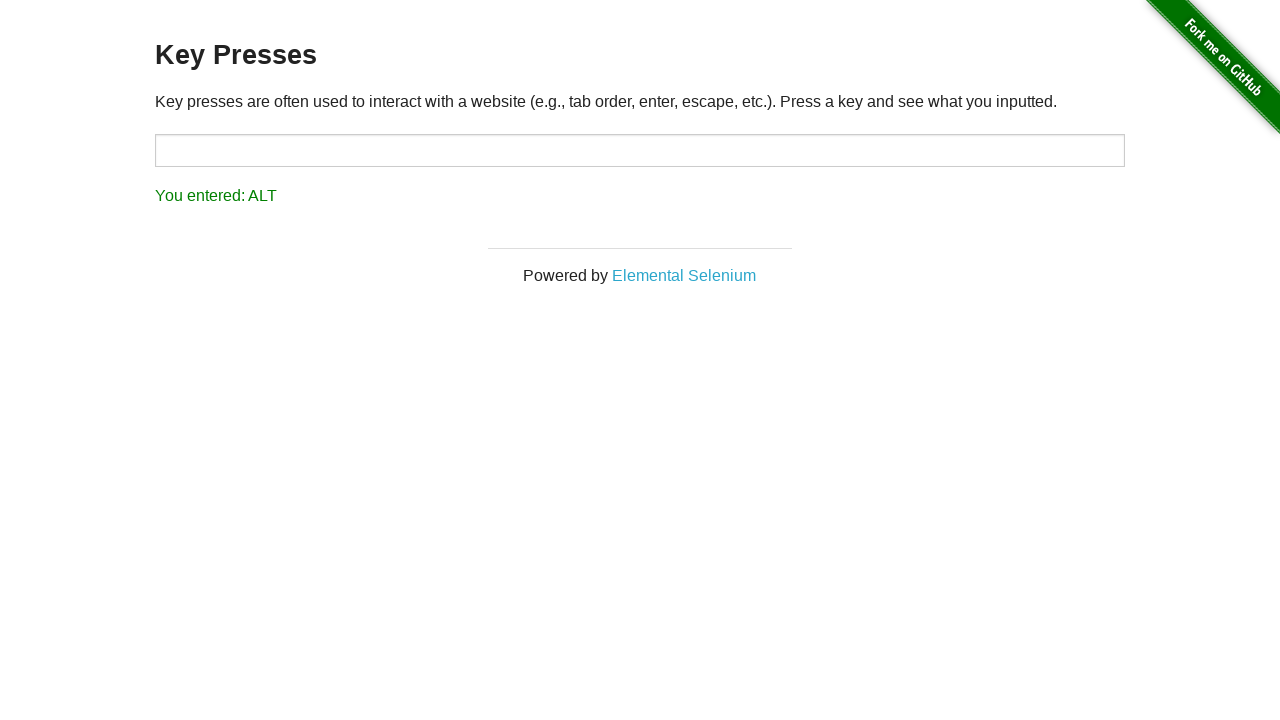

Pressed key 'Tab'
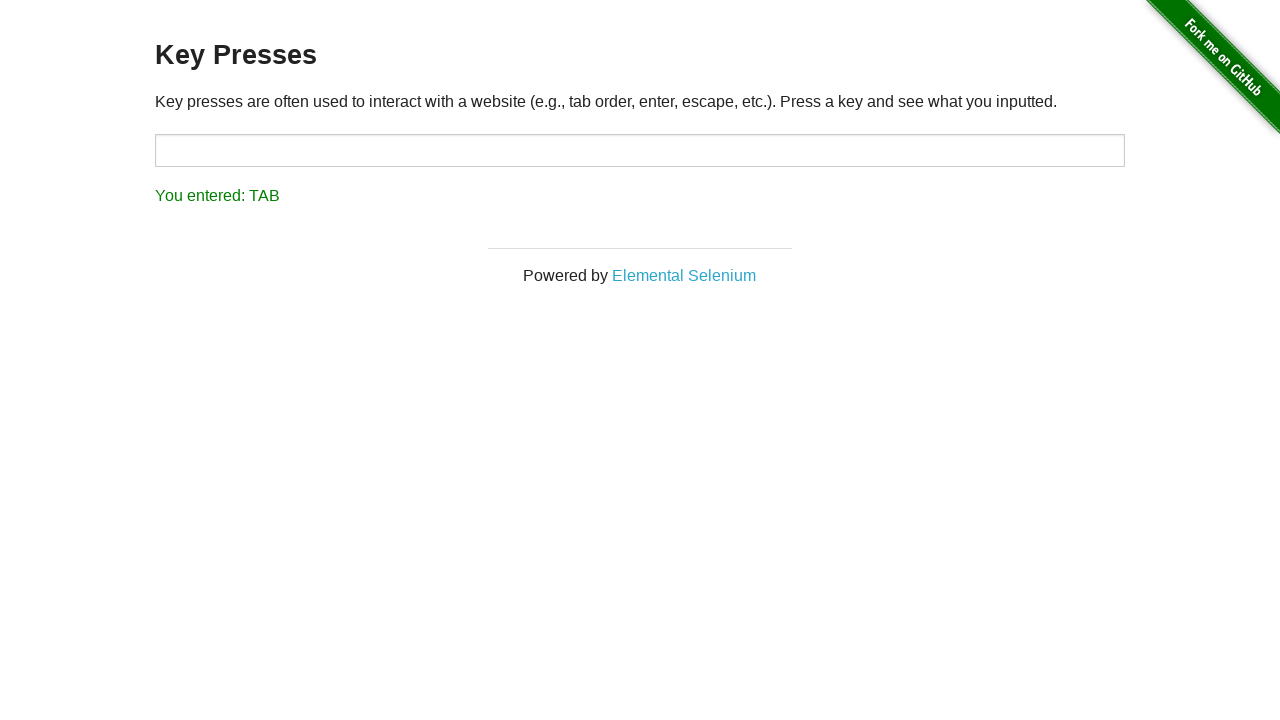

Pressed key 'Shift'
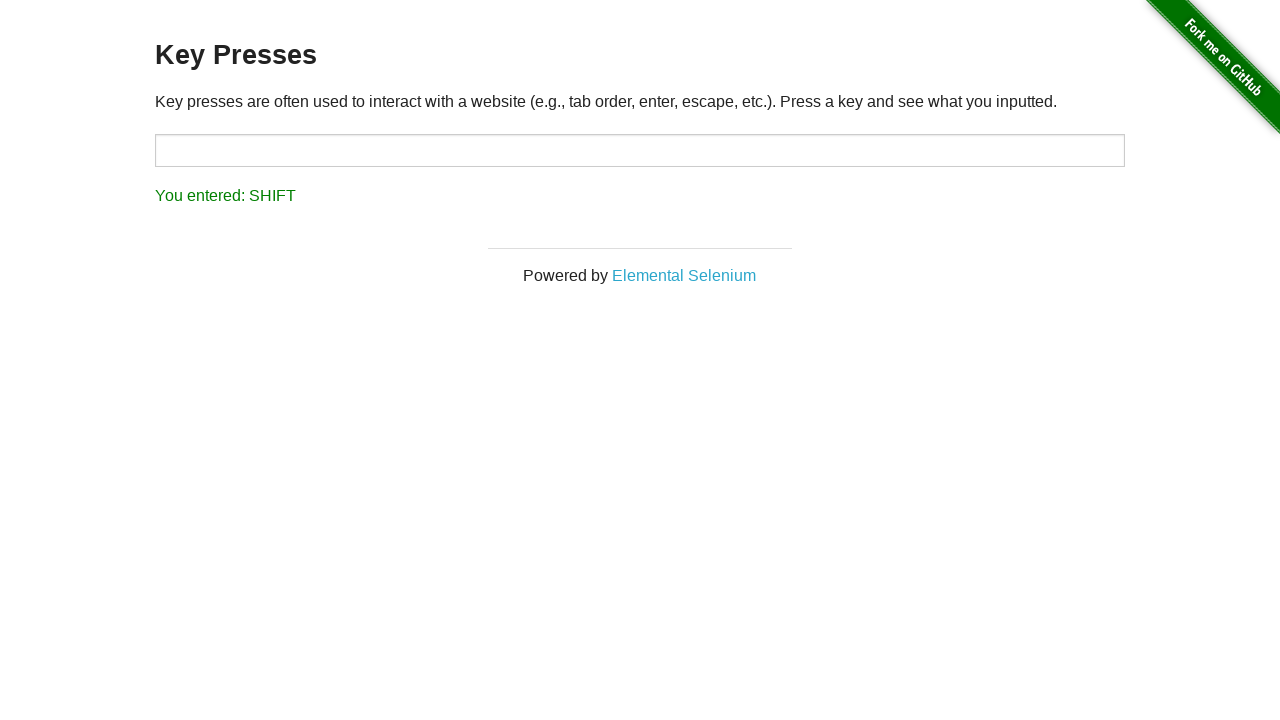

Clicked on target input field at (640, 150) on #target
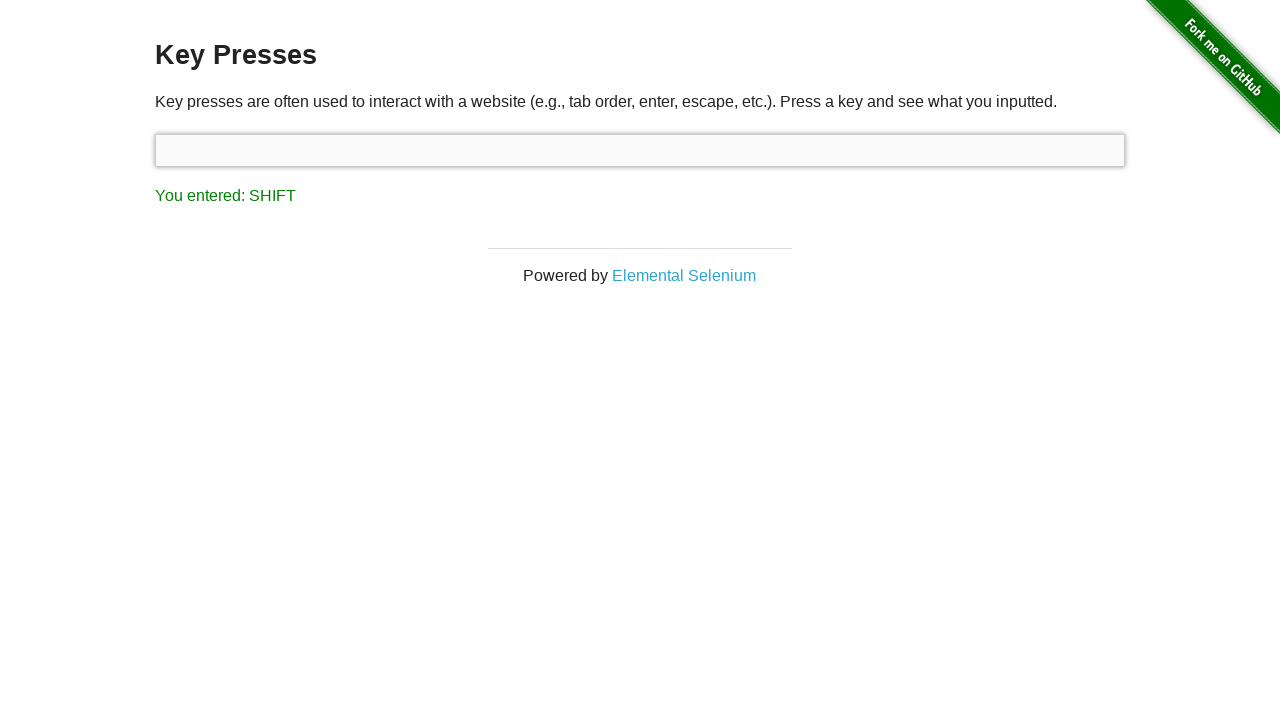

Typed character 'T'
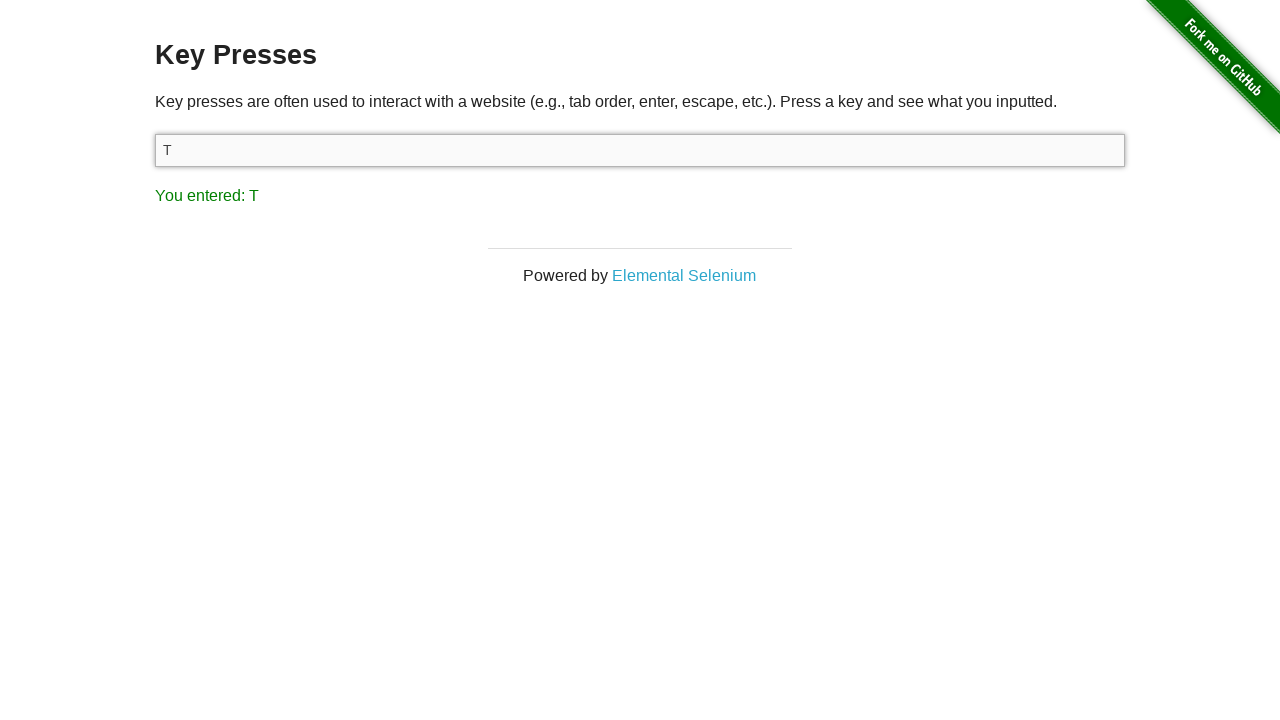

Typed character 'e'
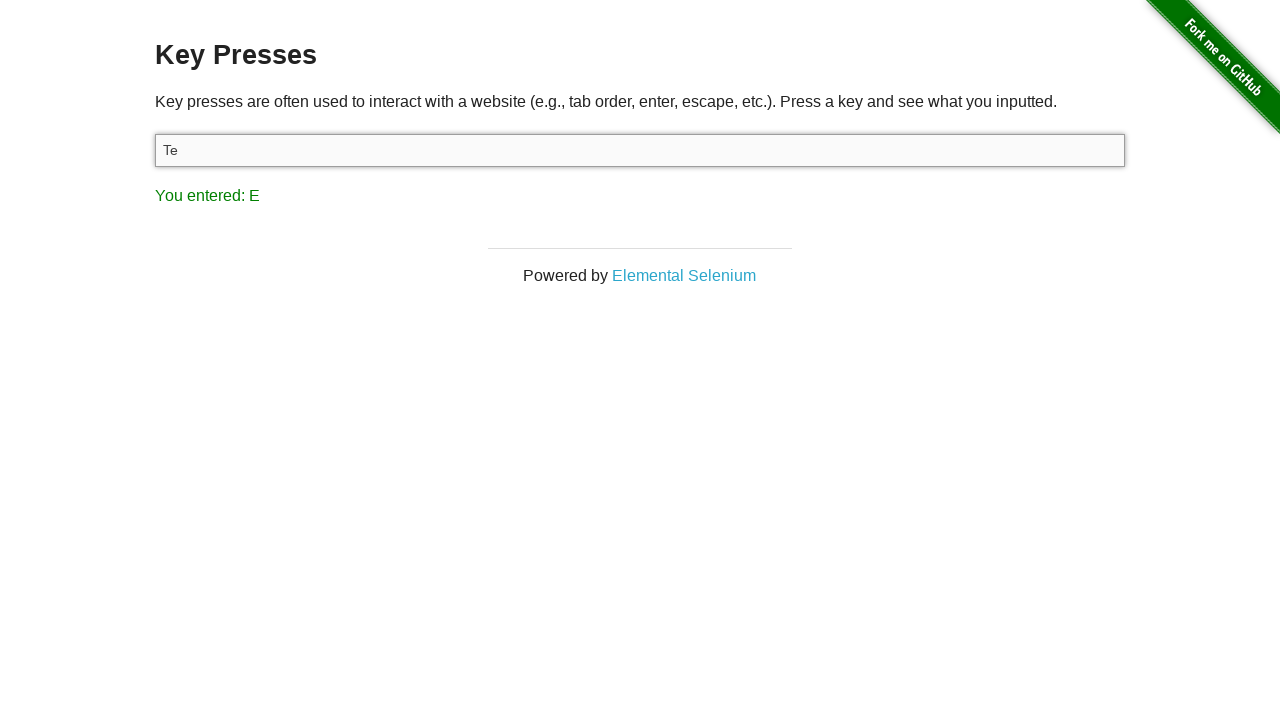

Typed character 's'
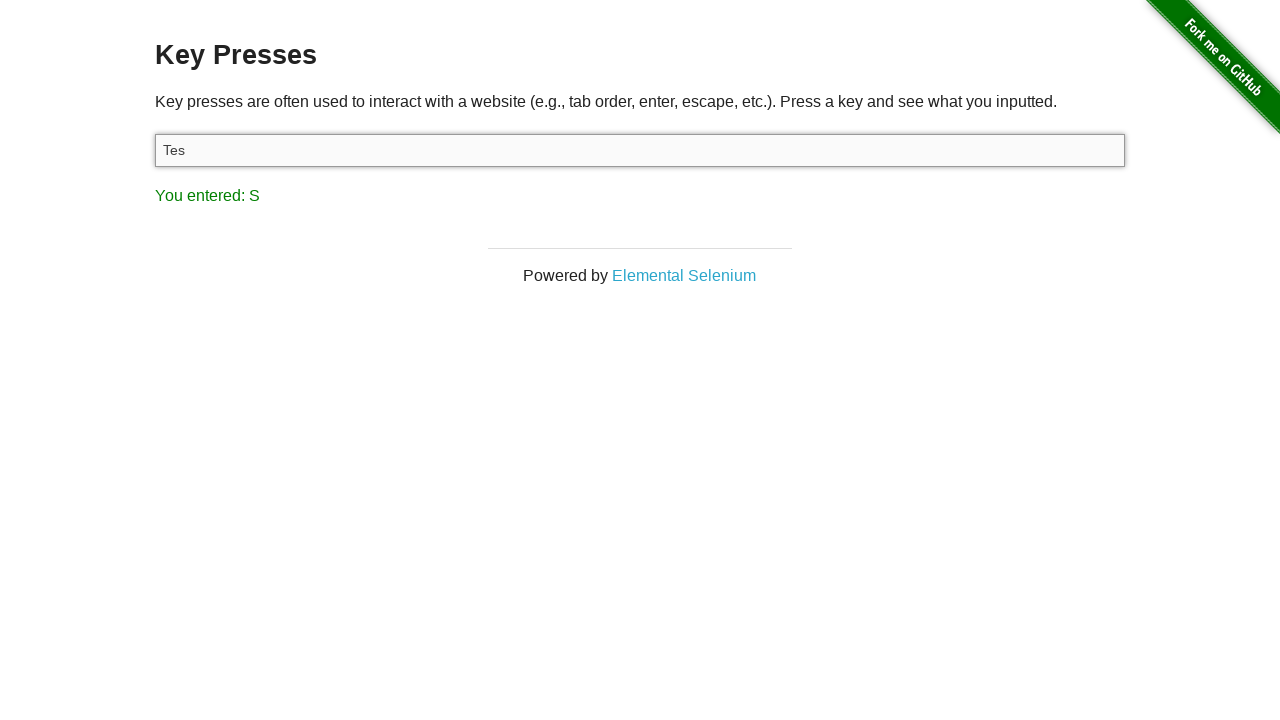

Typed character 't'
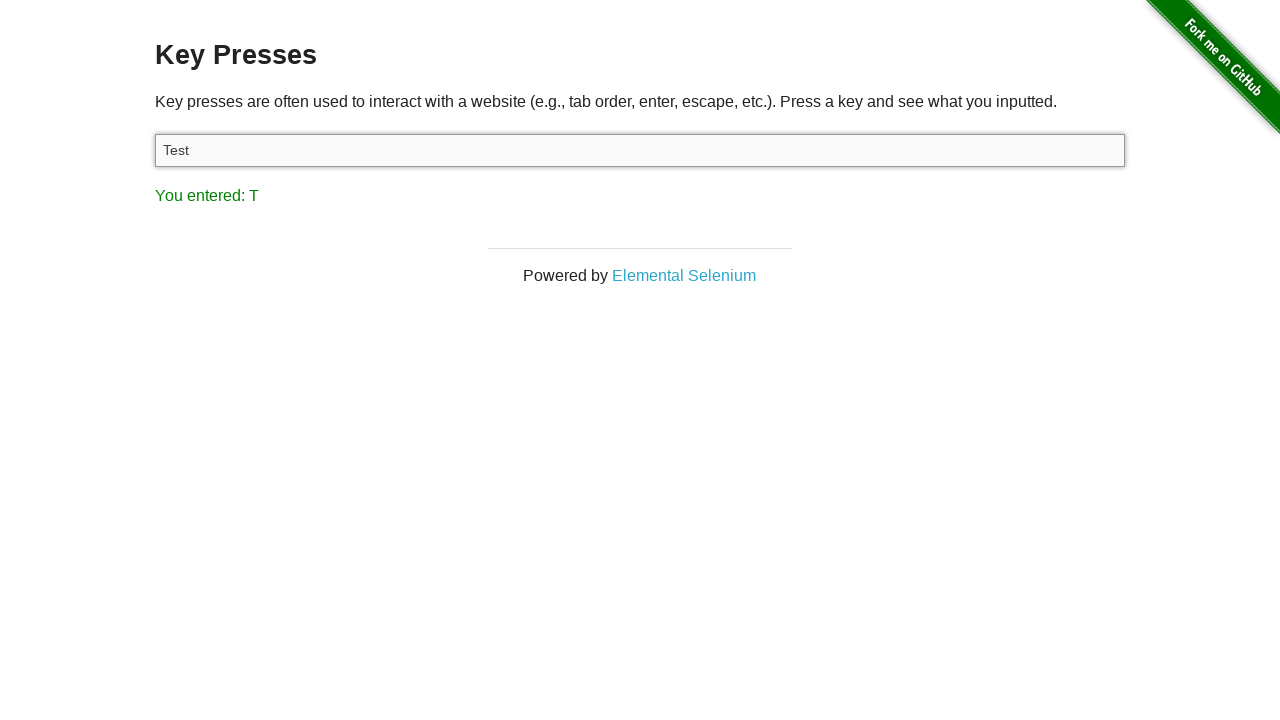

Typed character 'i'
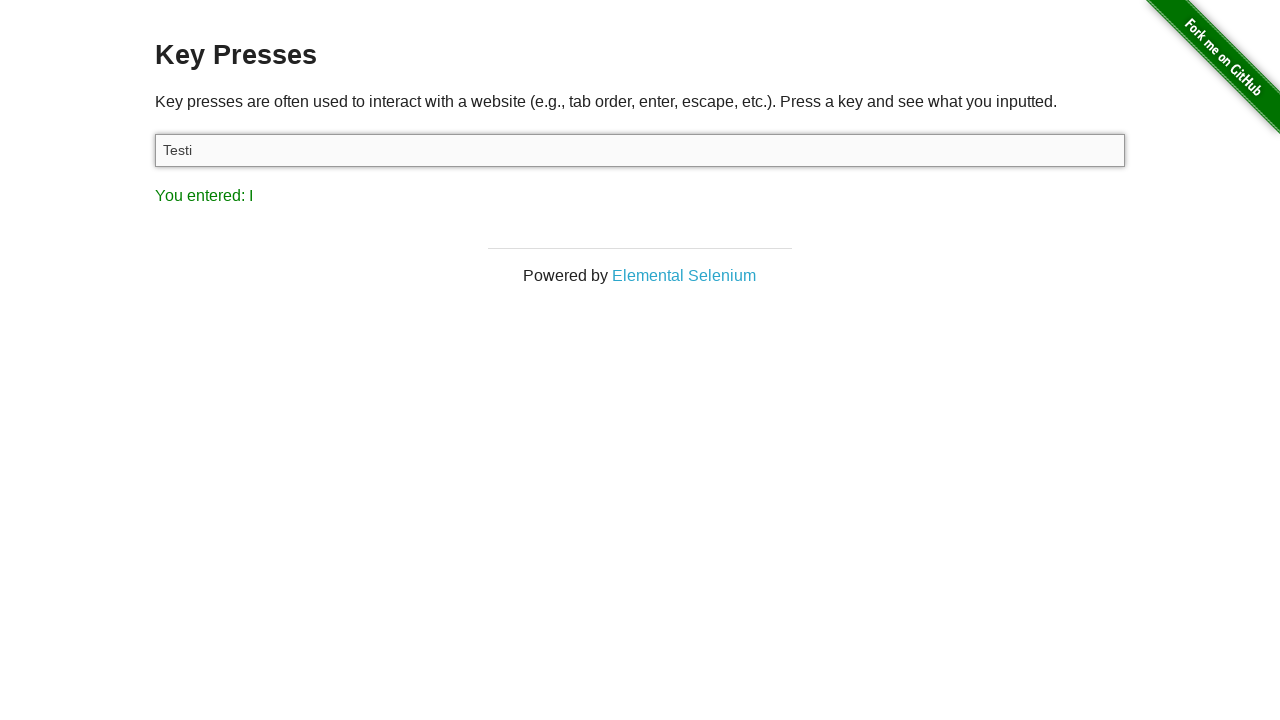

Typed character 'n'
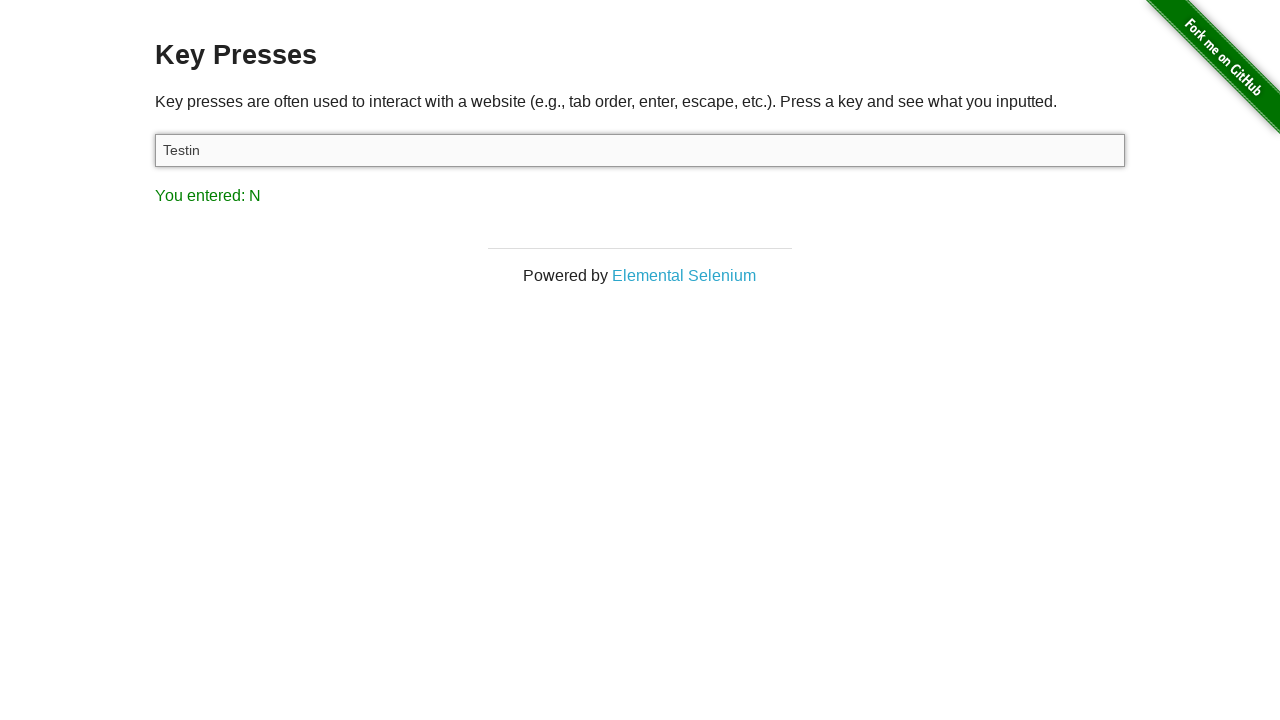

Typed character 'g'
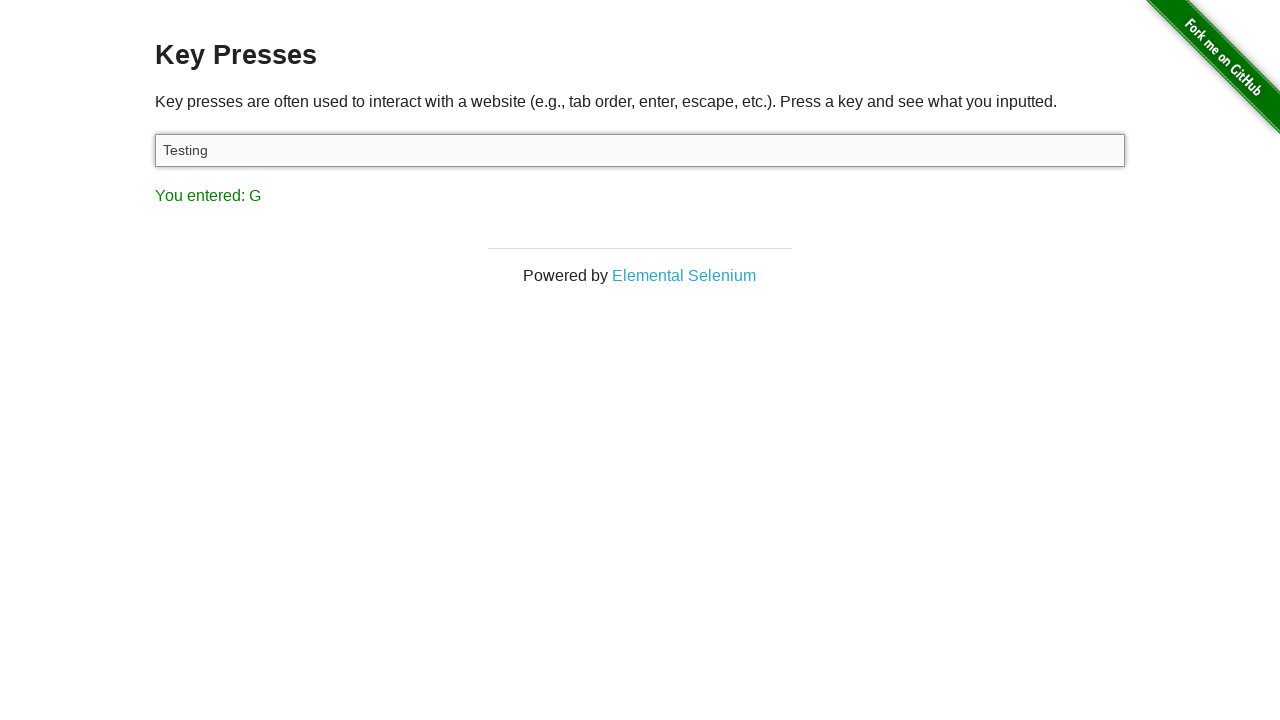

Typed character ' '
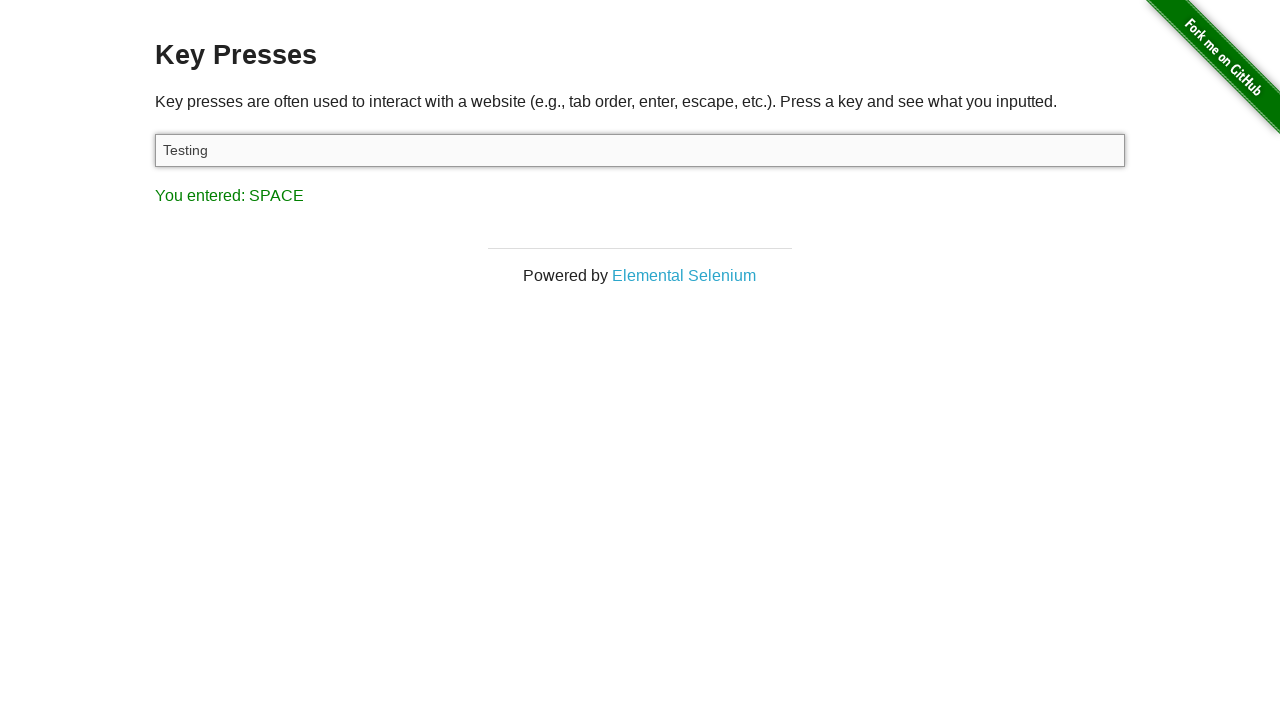

Typed character 'k'
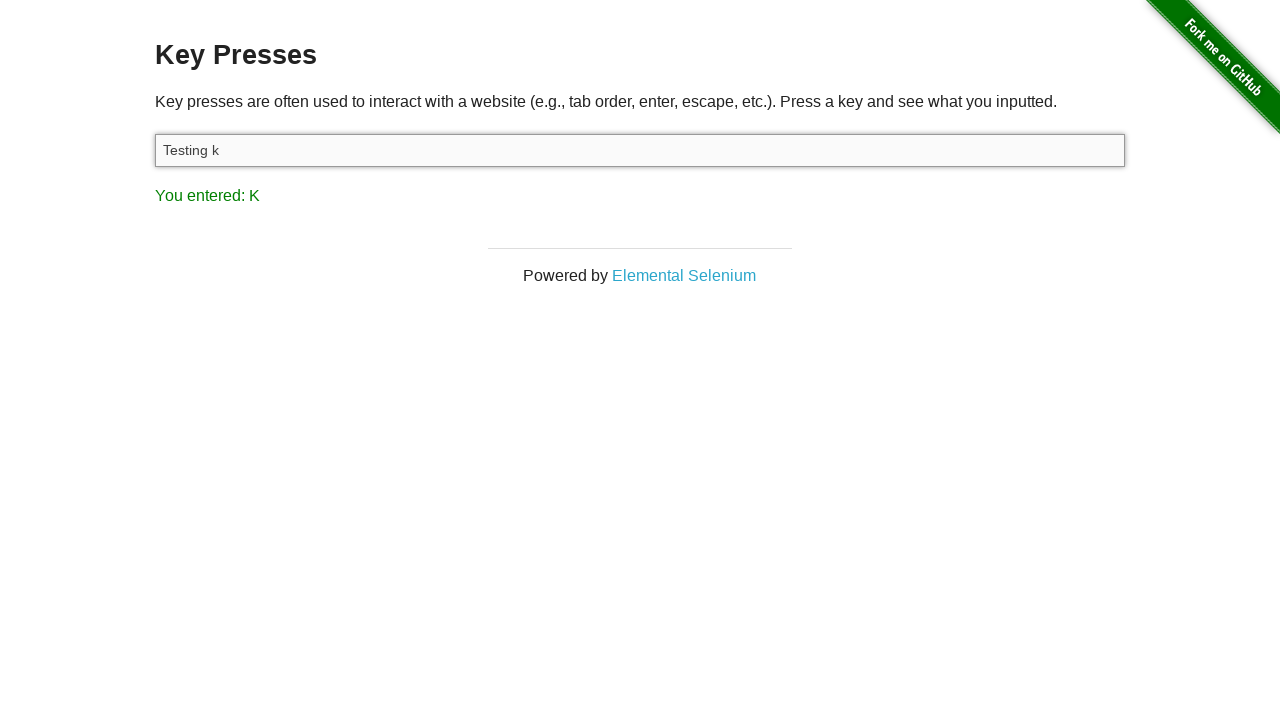

Typed character 'e'
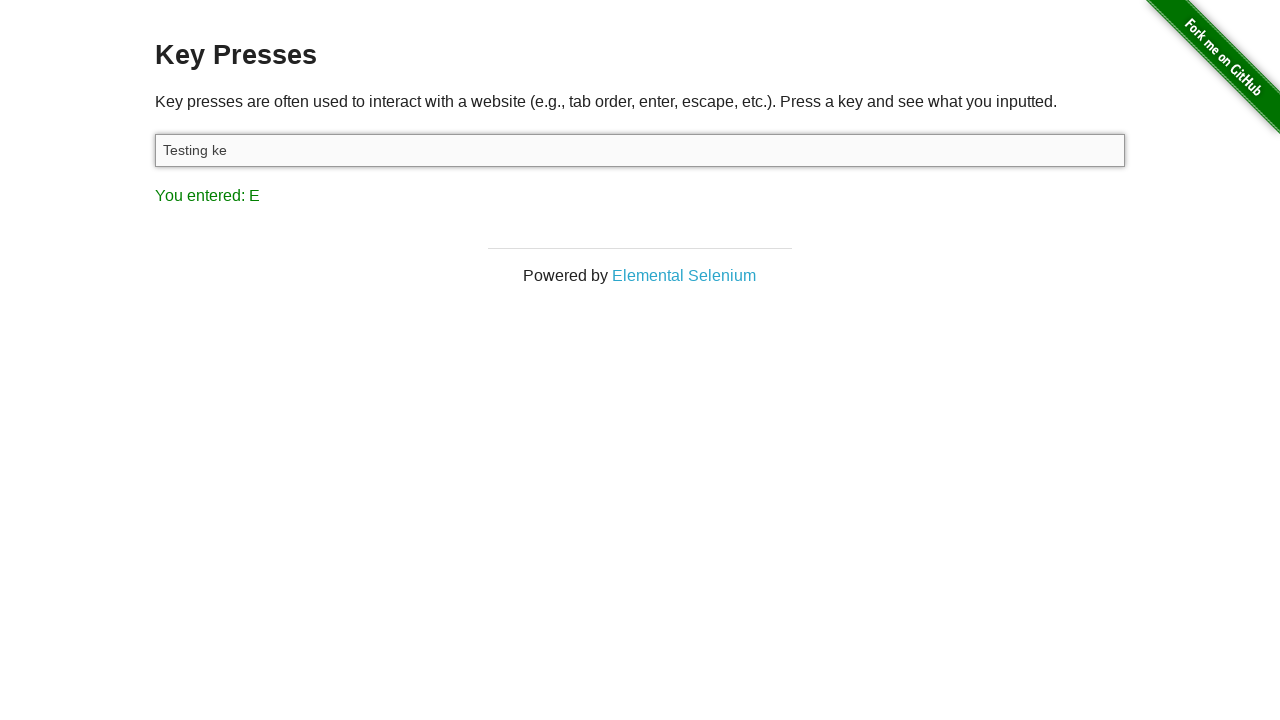

Typed character 'y'
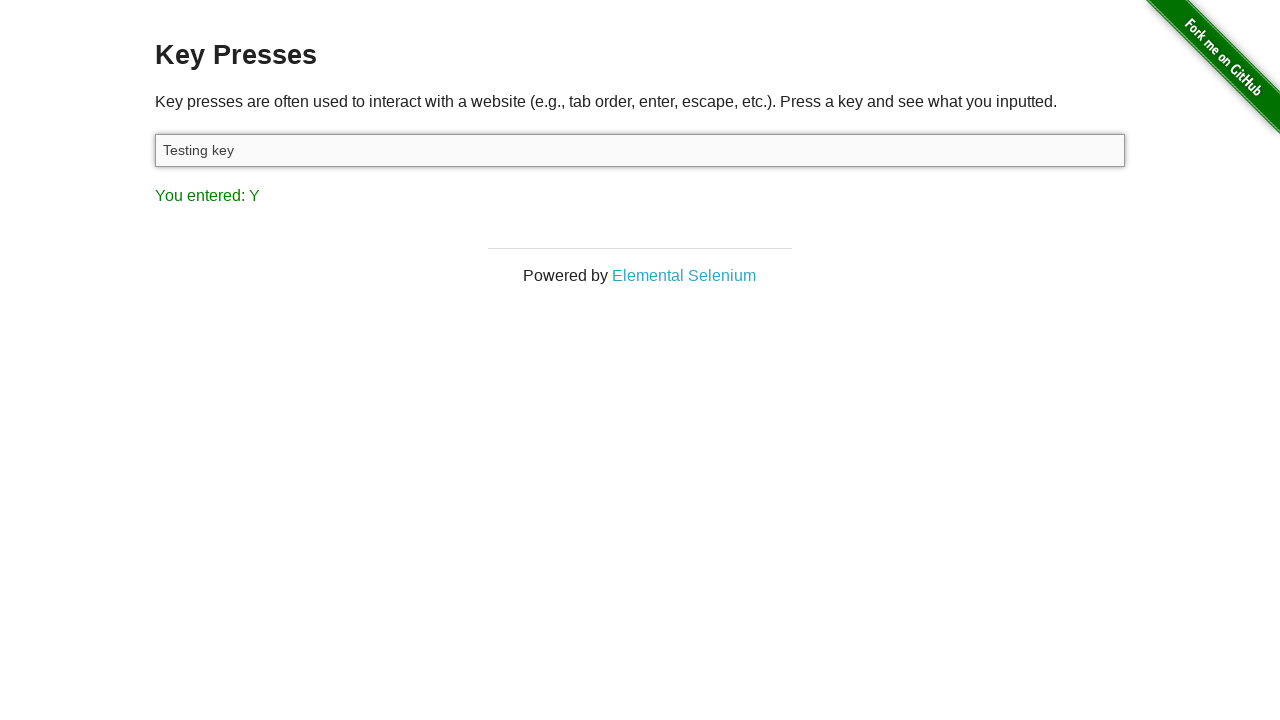

Typed character 'b'
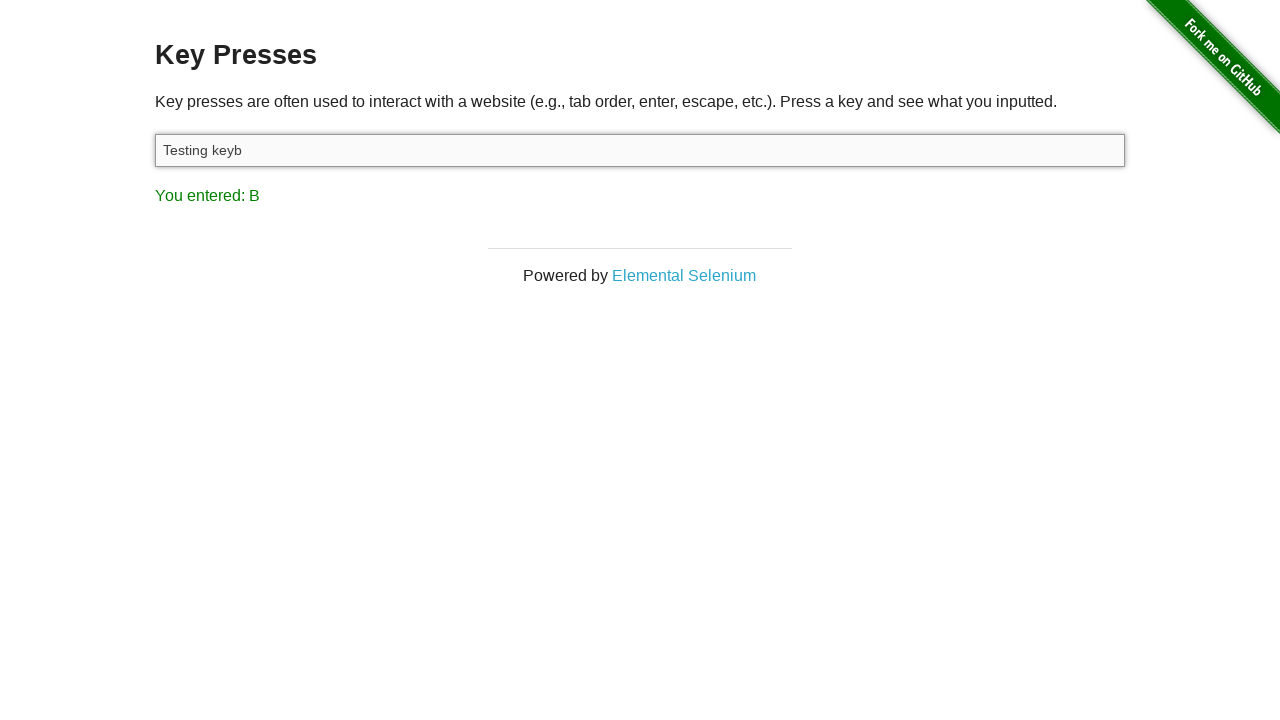

Typed character 'o'
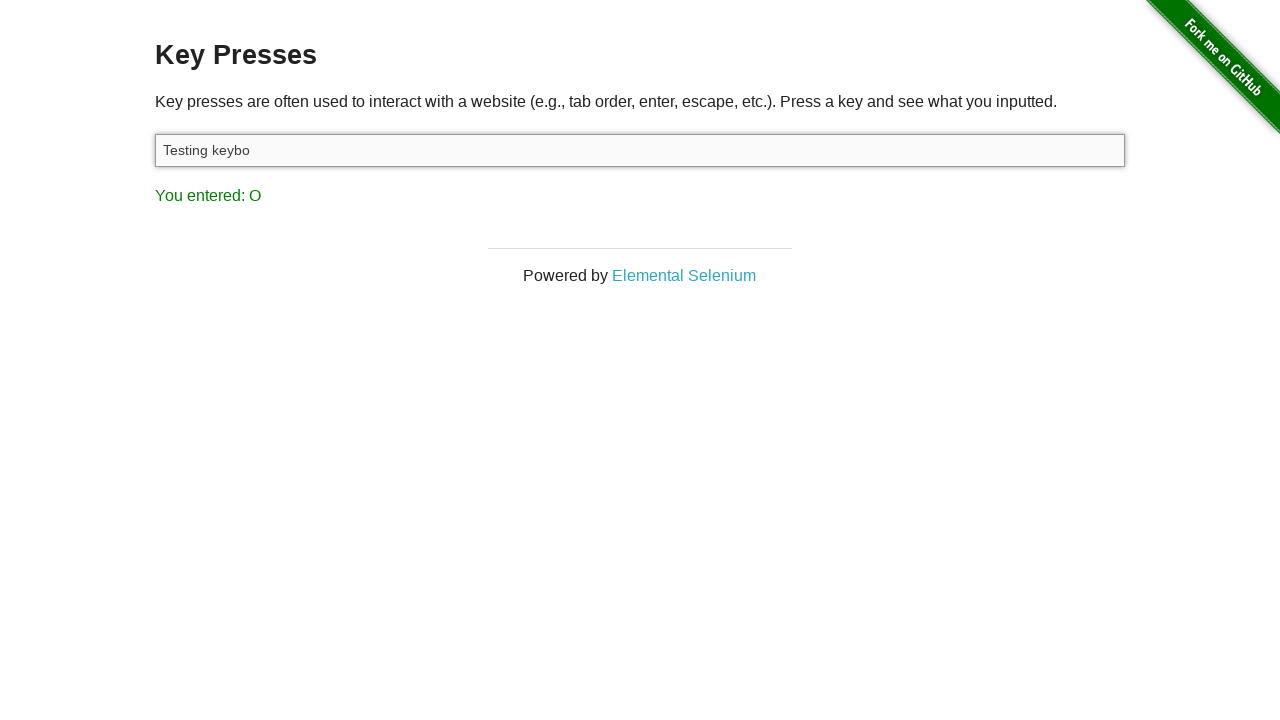

Typed character 'a'
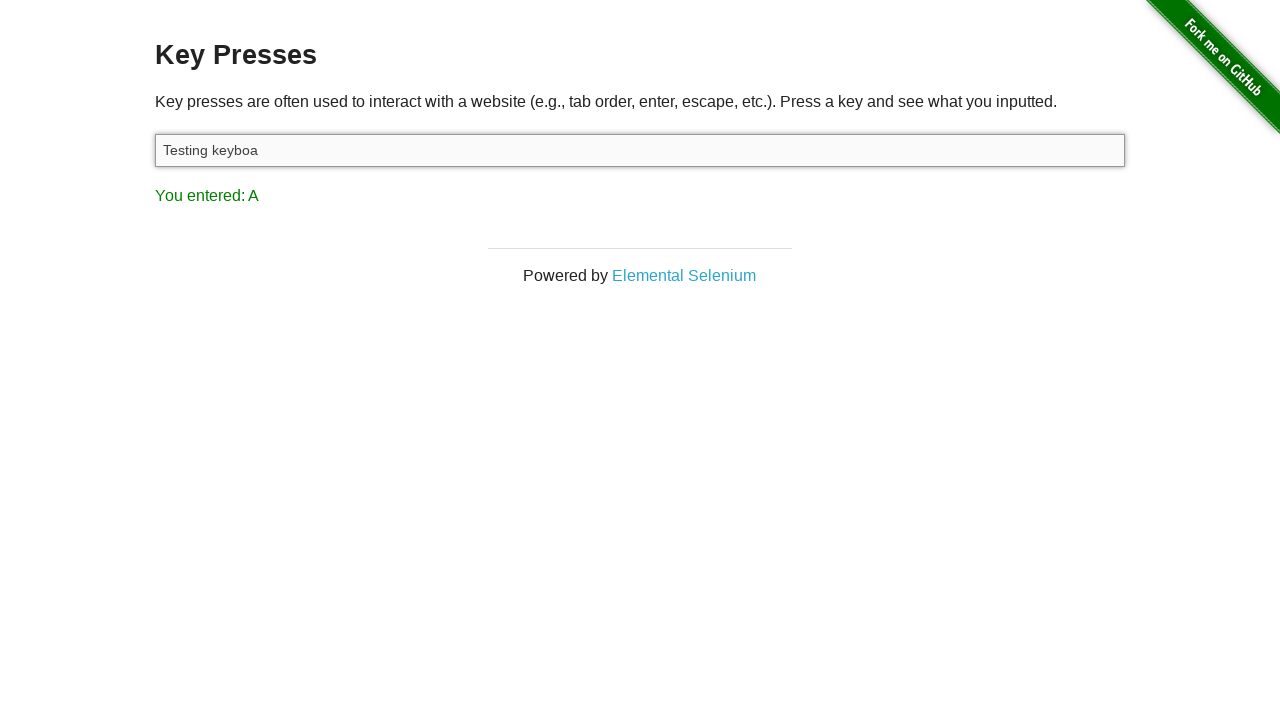

Typed character 'r'
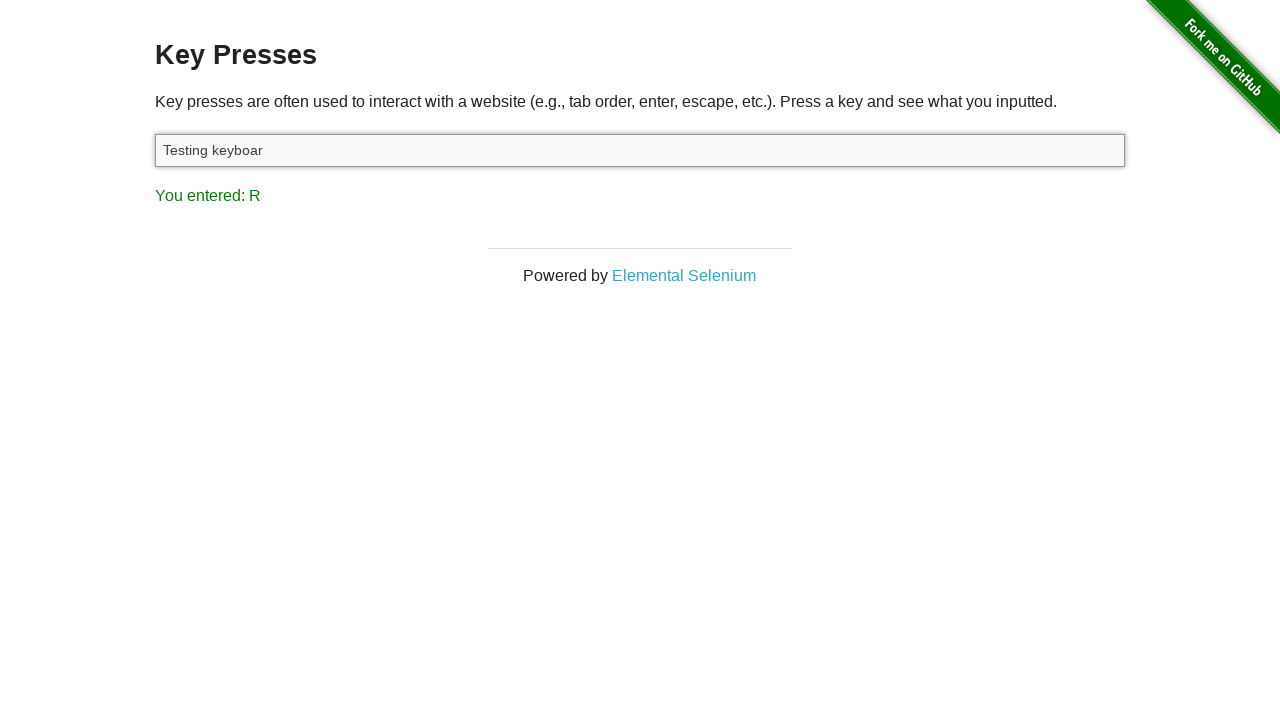

Typed character 'd'
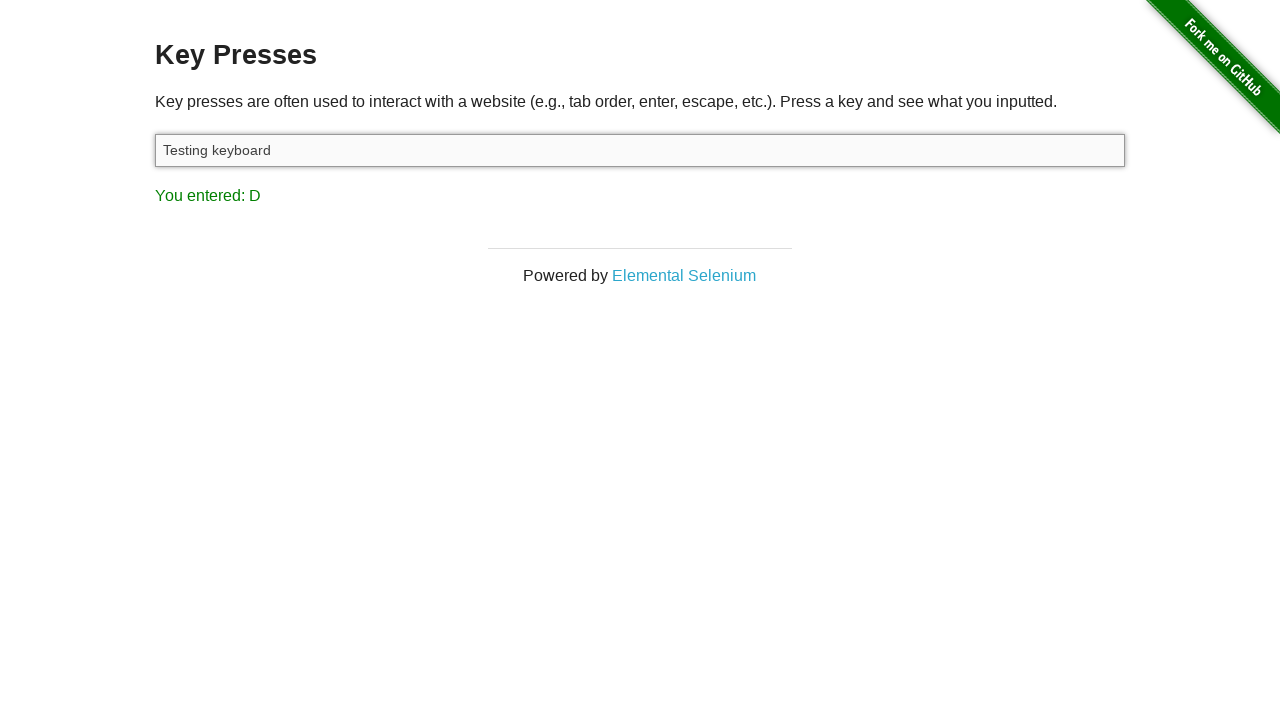

Typed character ' '
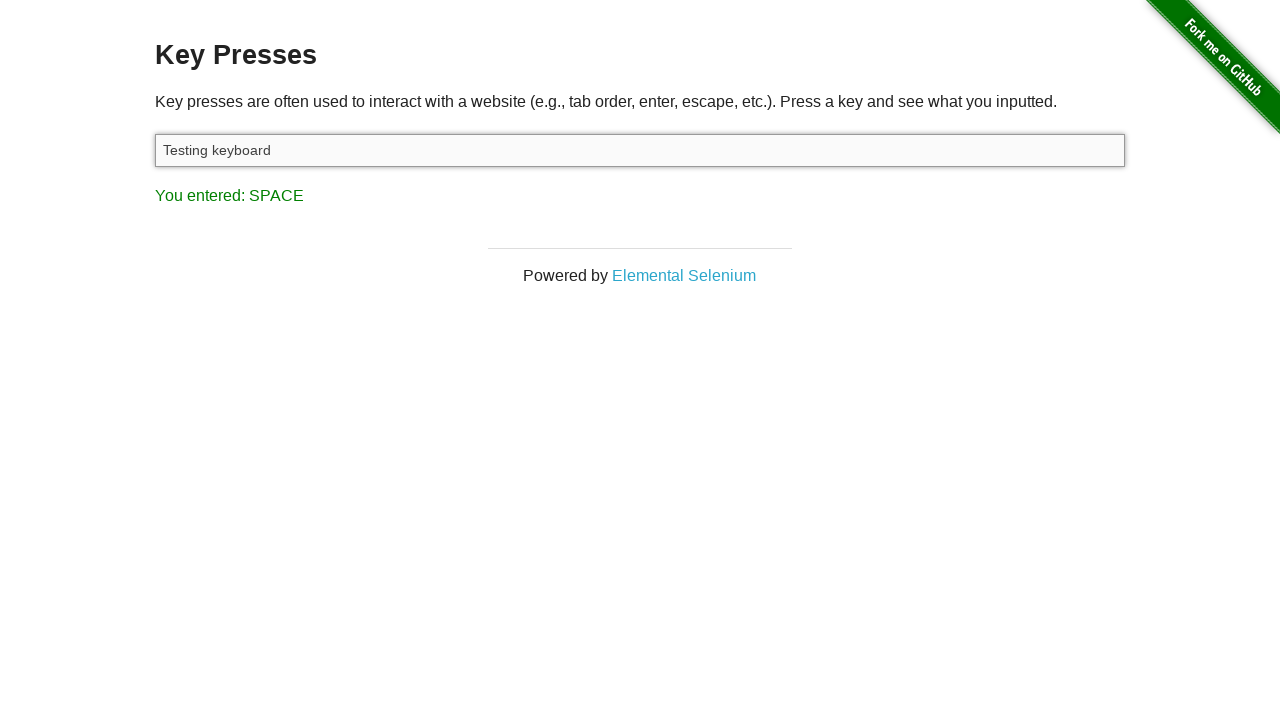

Typed character 'i'
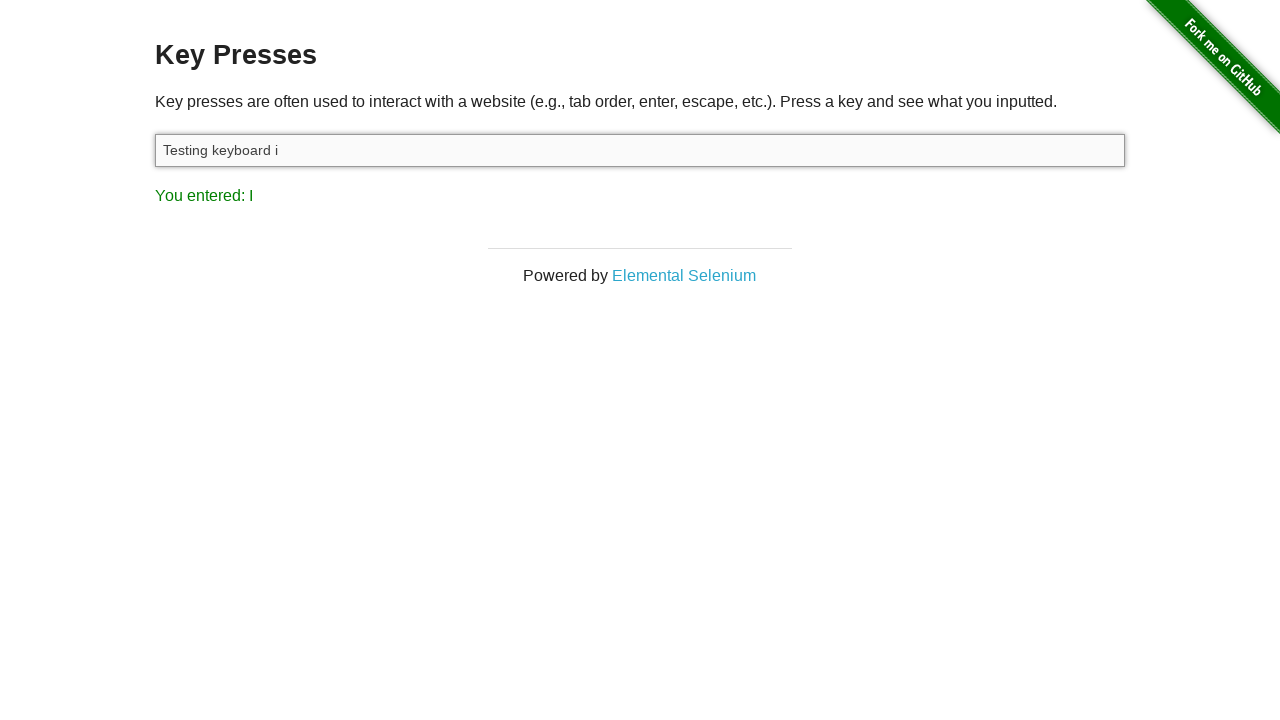

Typed character 'n'
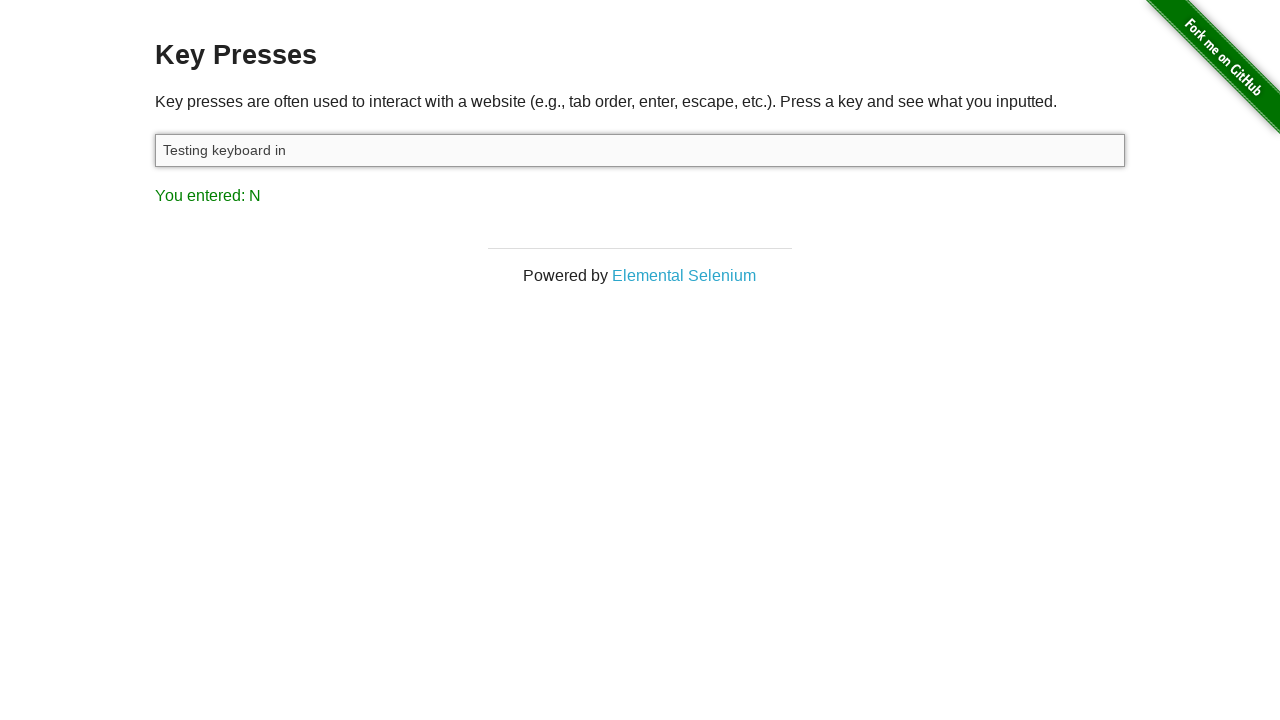

Typed character 'p'
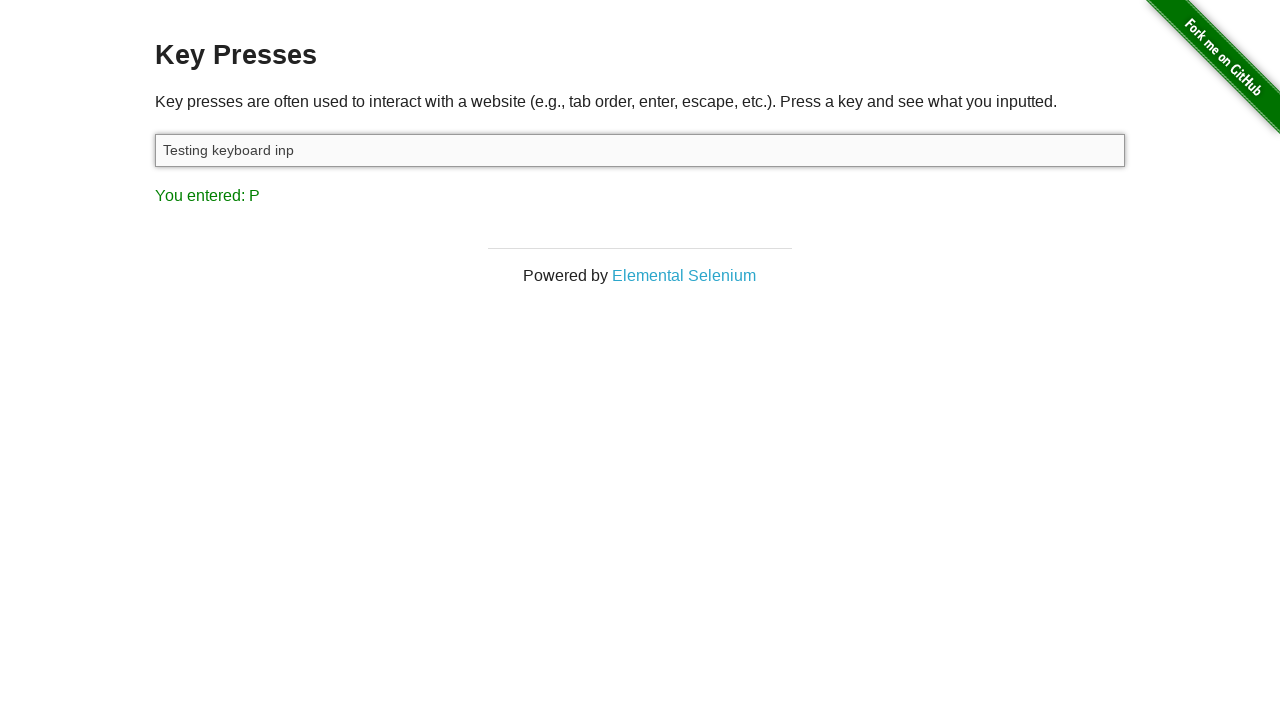

Typed character 'u'
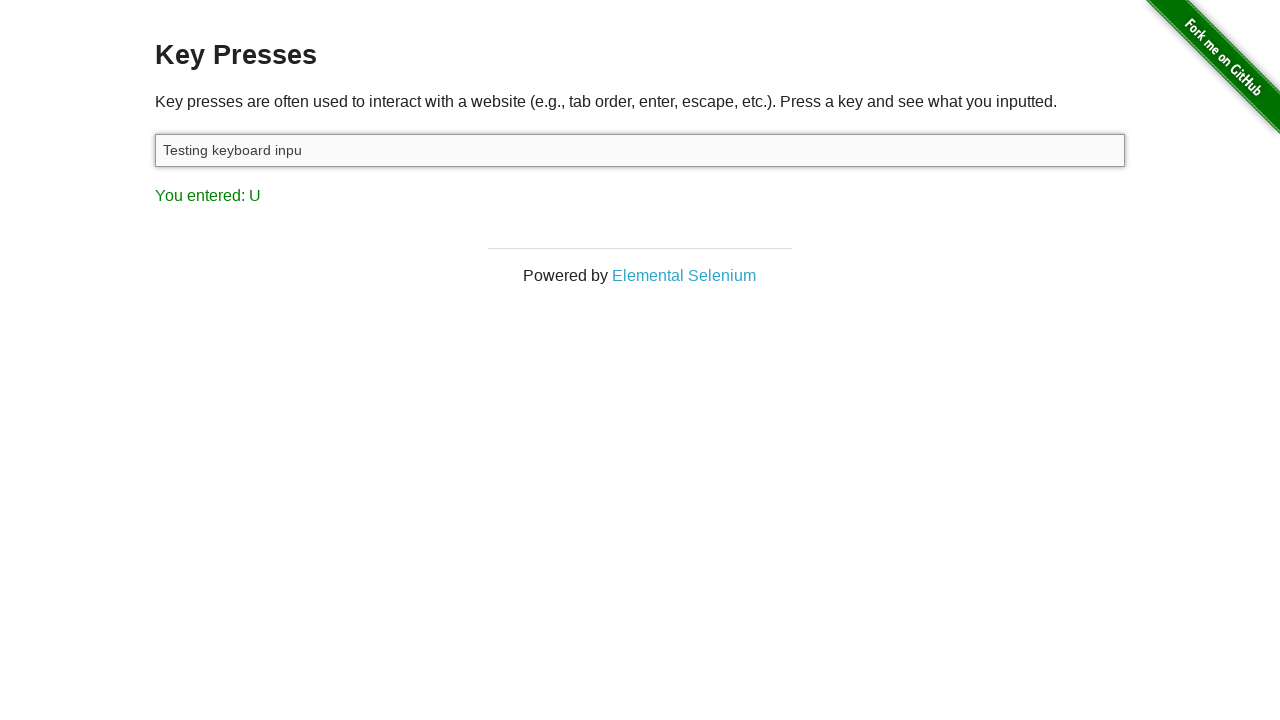

Typed character 't'
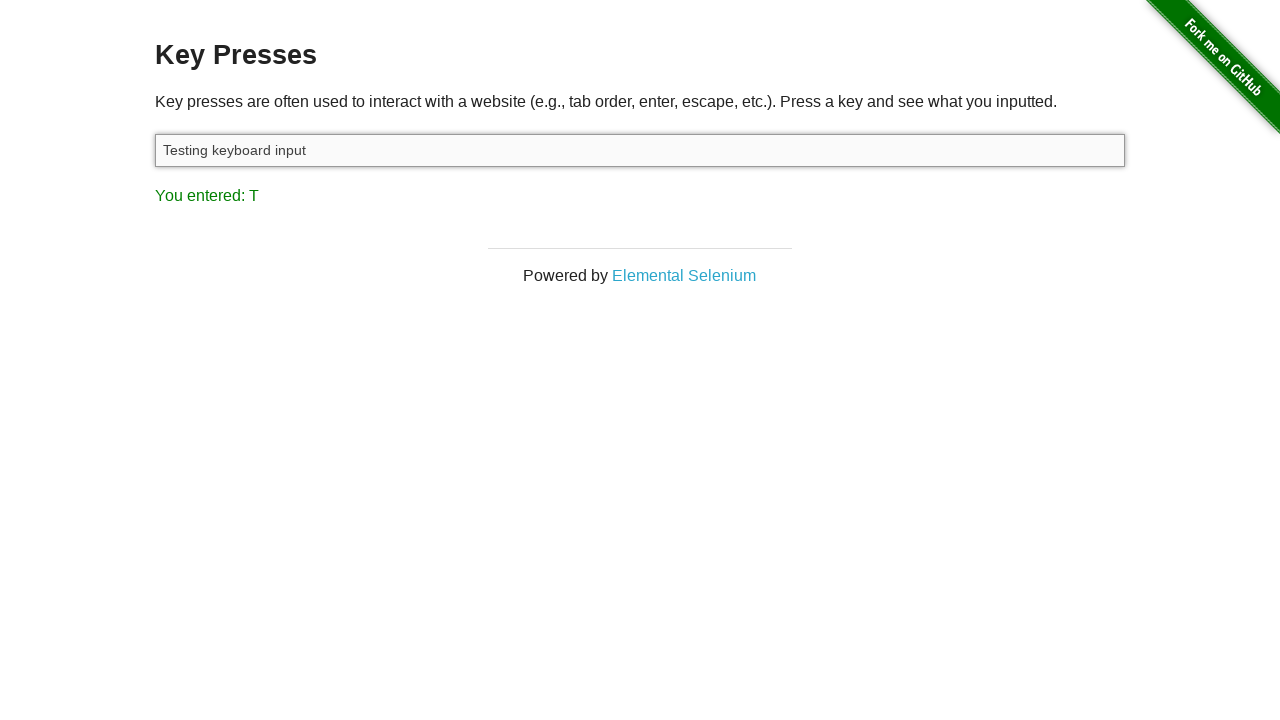

Pressed Enter key to submit on #target
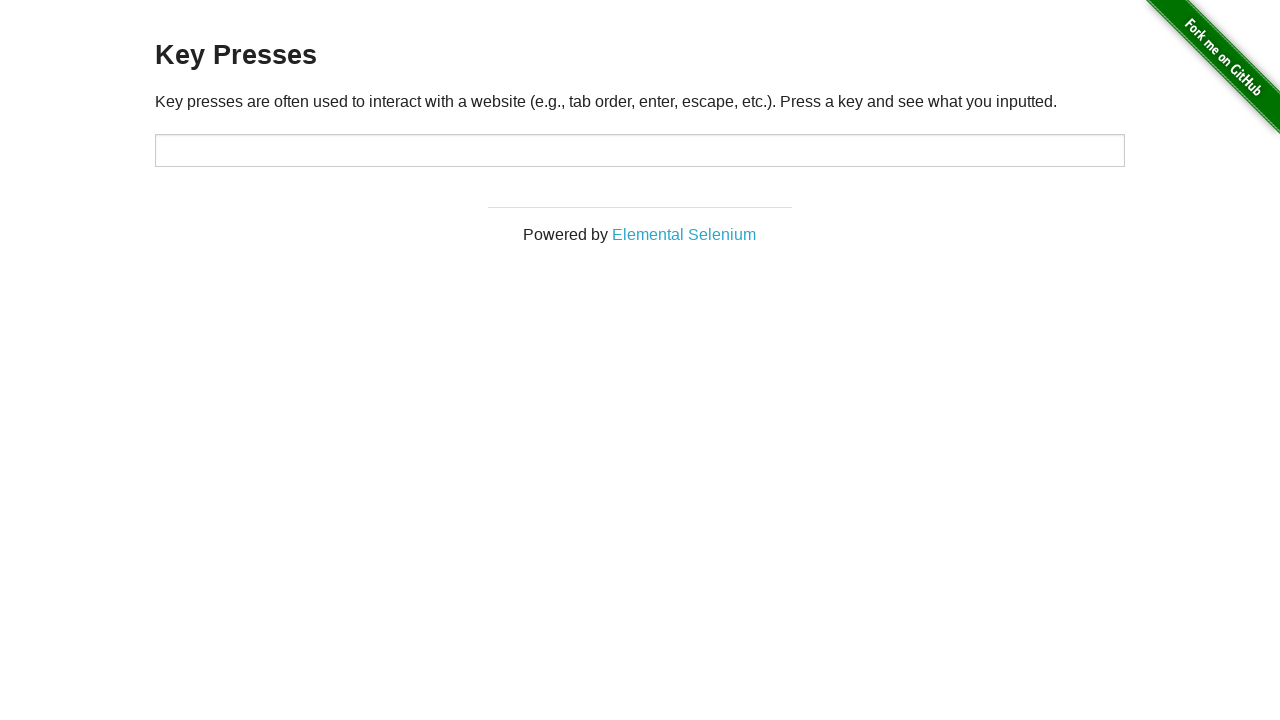

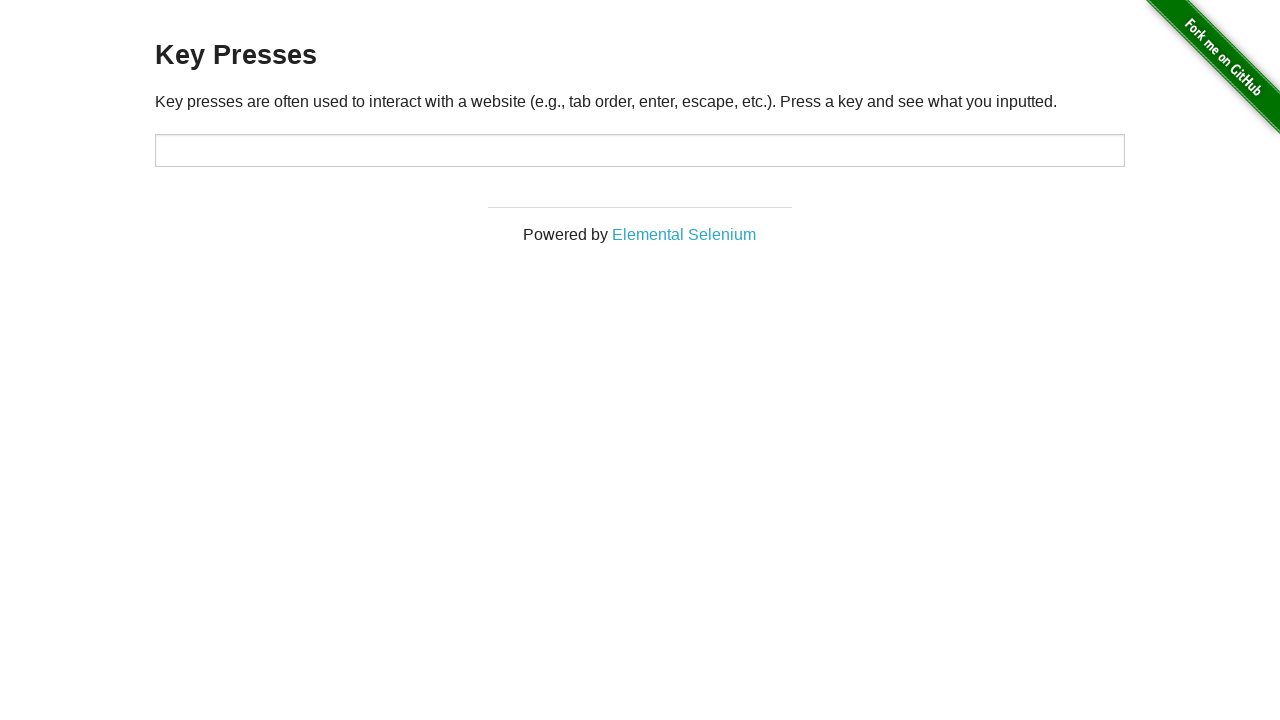